Tests drag and drop functionality by dragging rectangle A to rectangle B's position and verifying they swapped places

Starting URL: https://the-internet.herokuapp.com/drag_and_drop

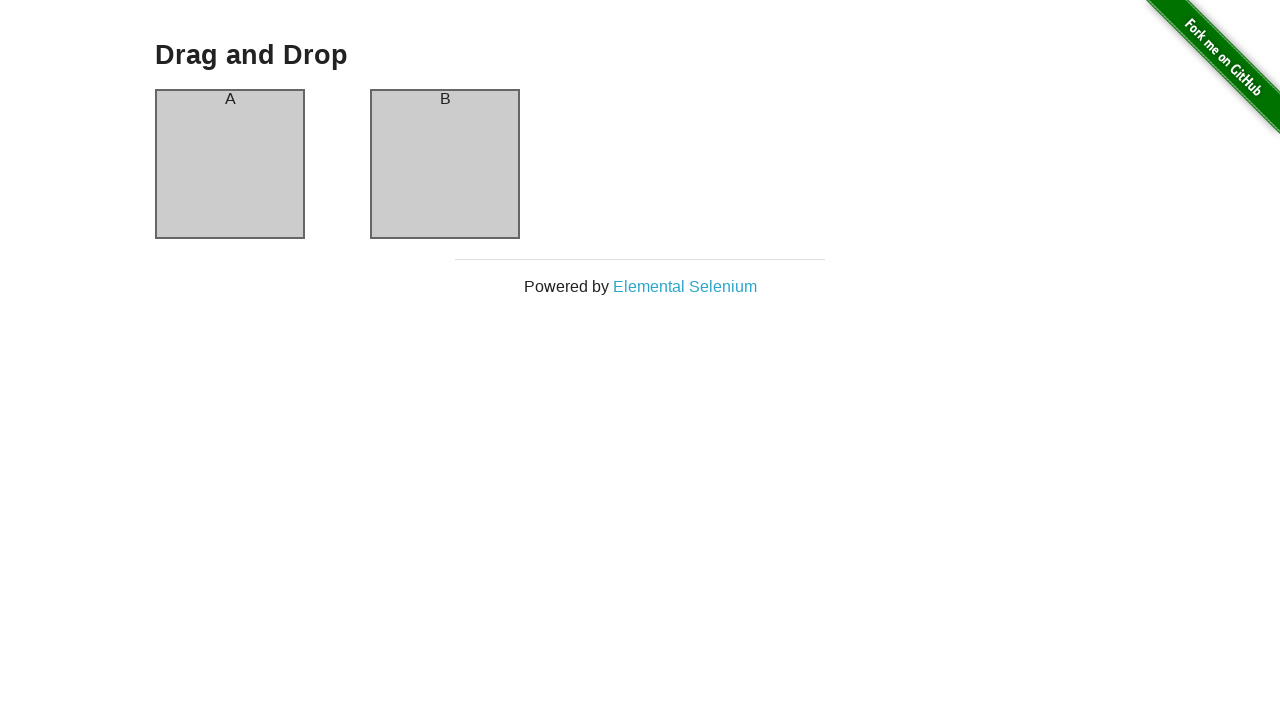

Dragged rectangle A to rectangle B's position at (445, 164)
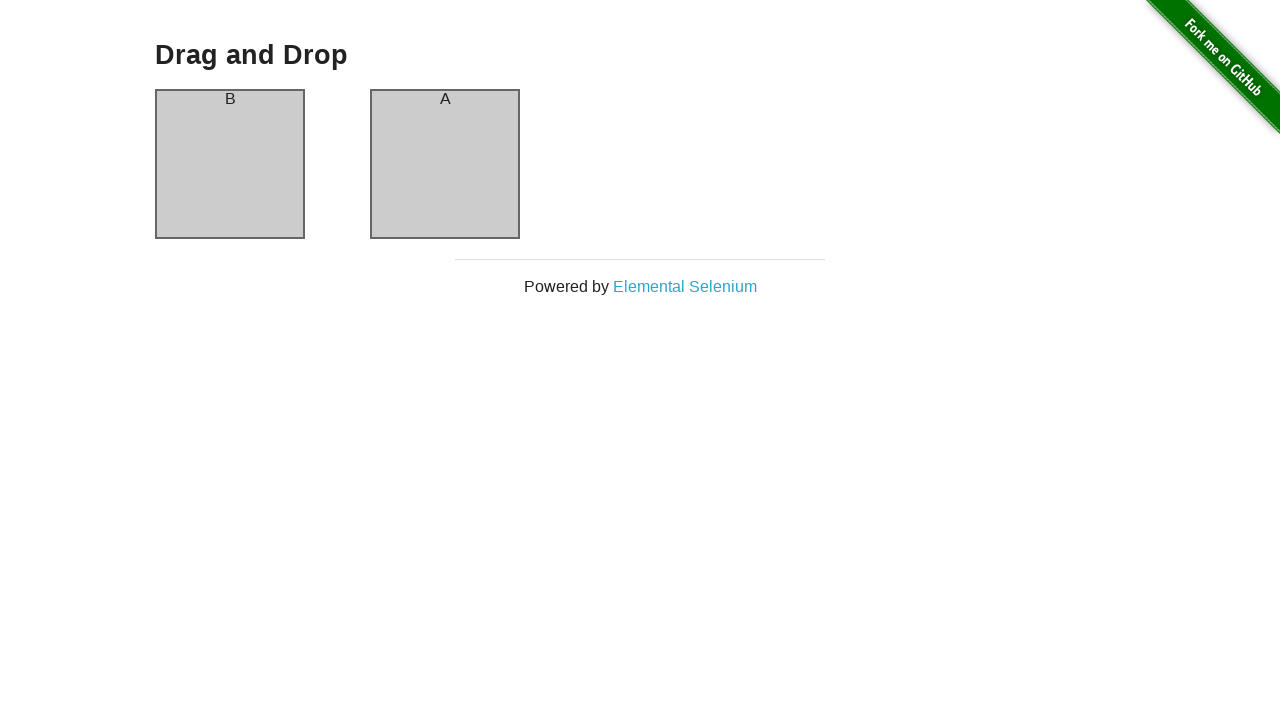

Verified column A now displays 'B' after drag and drop
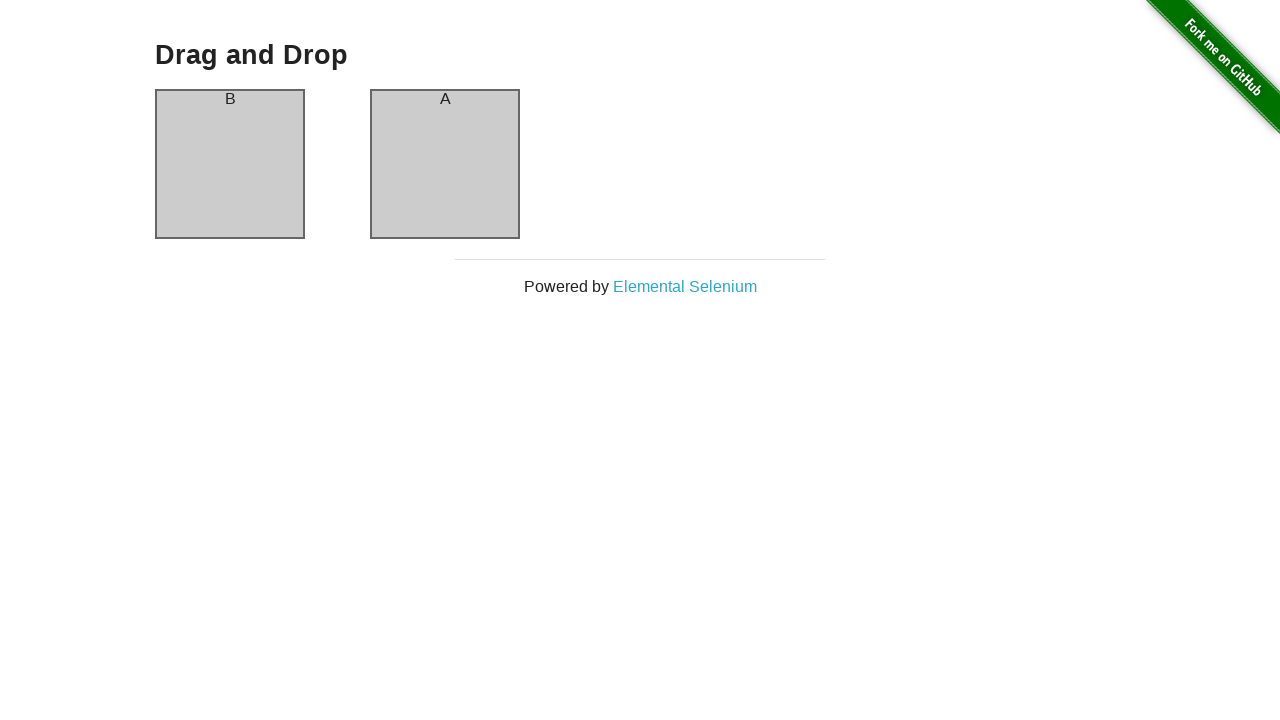

Verified column B now displays 'A' after drag and drop
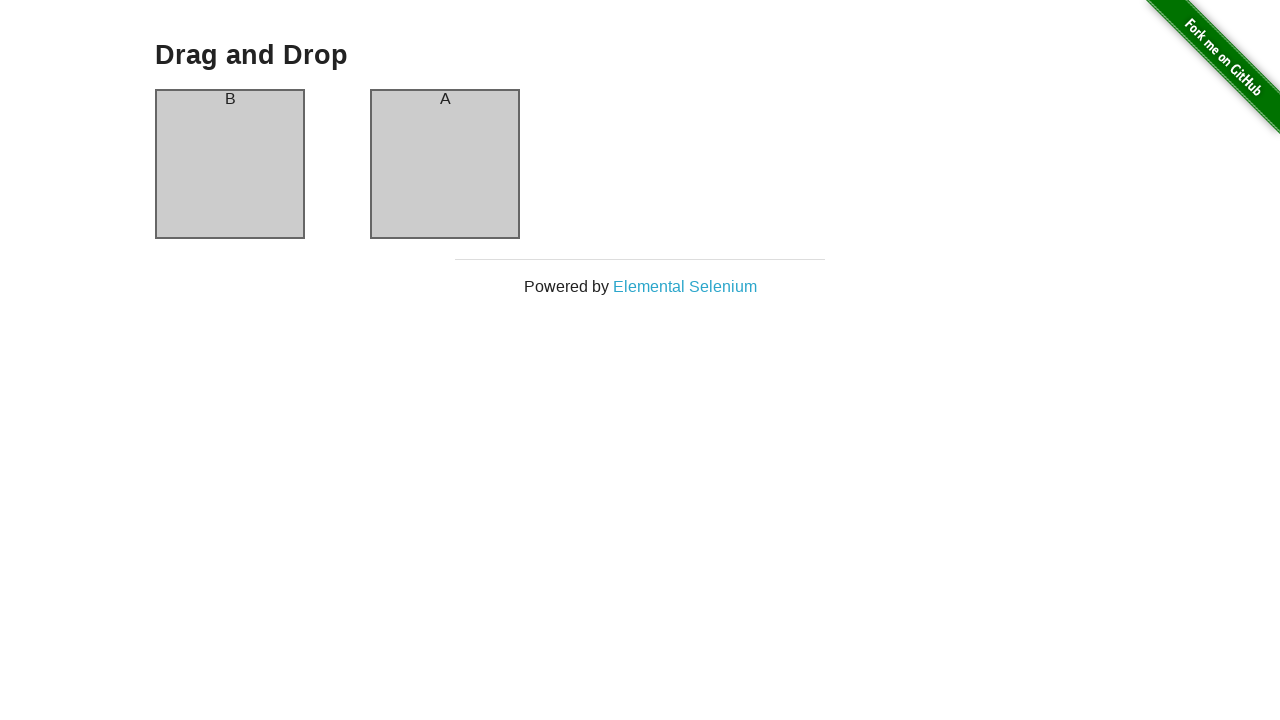

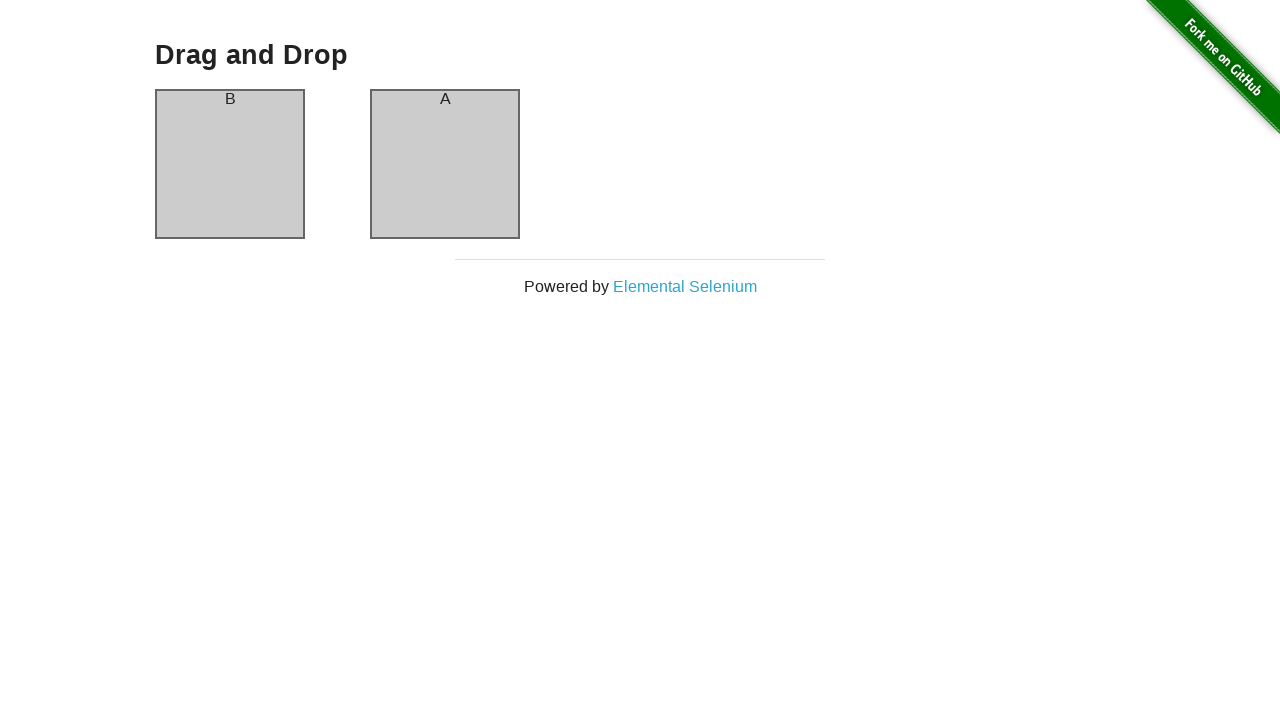